Tests drag and drop functionality within an iframe on the jQuery UI demo page by dragging an element and dropping it onto a target area

Starting URL: https://jqueryui.com/droppable/

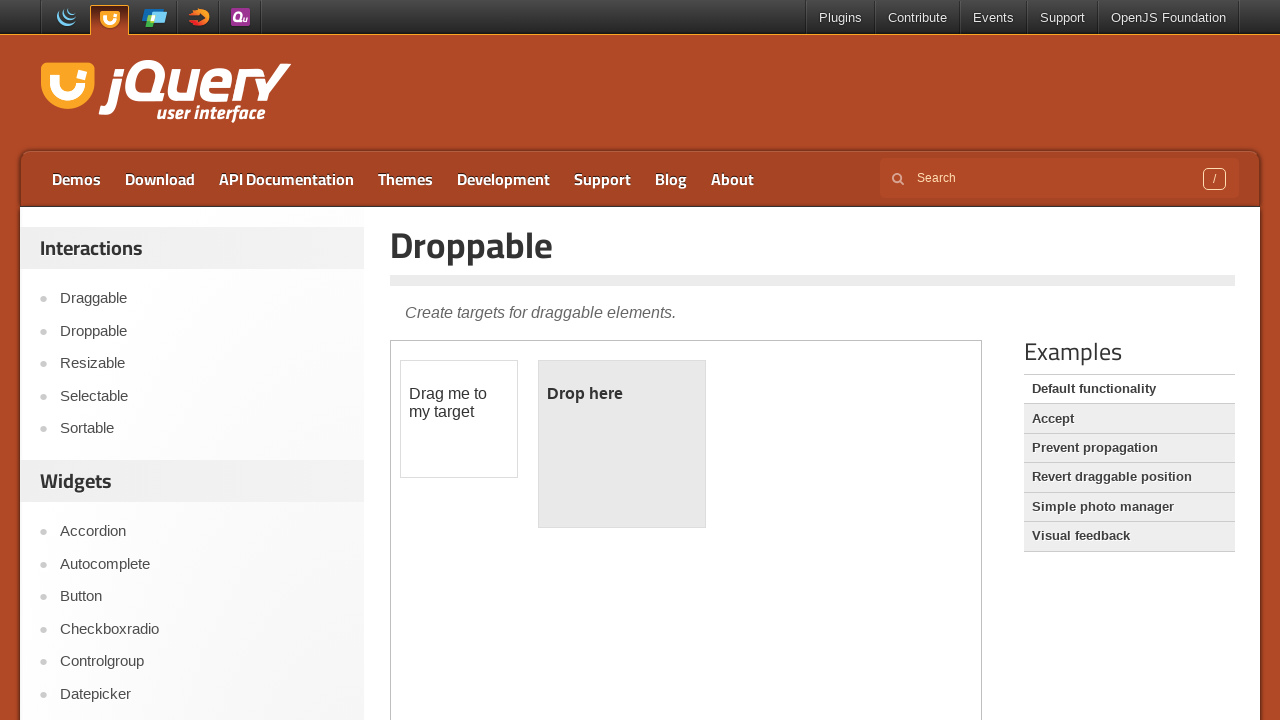

Located the demo iframe
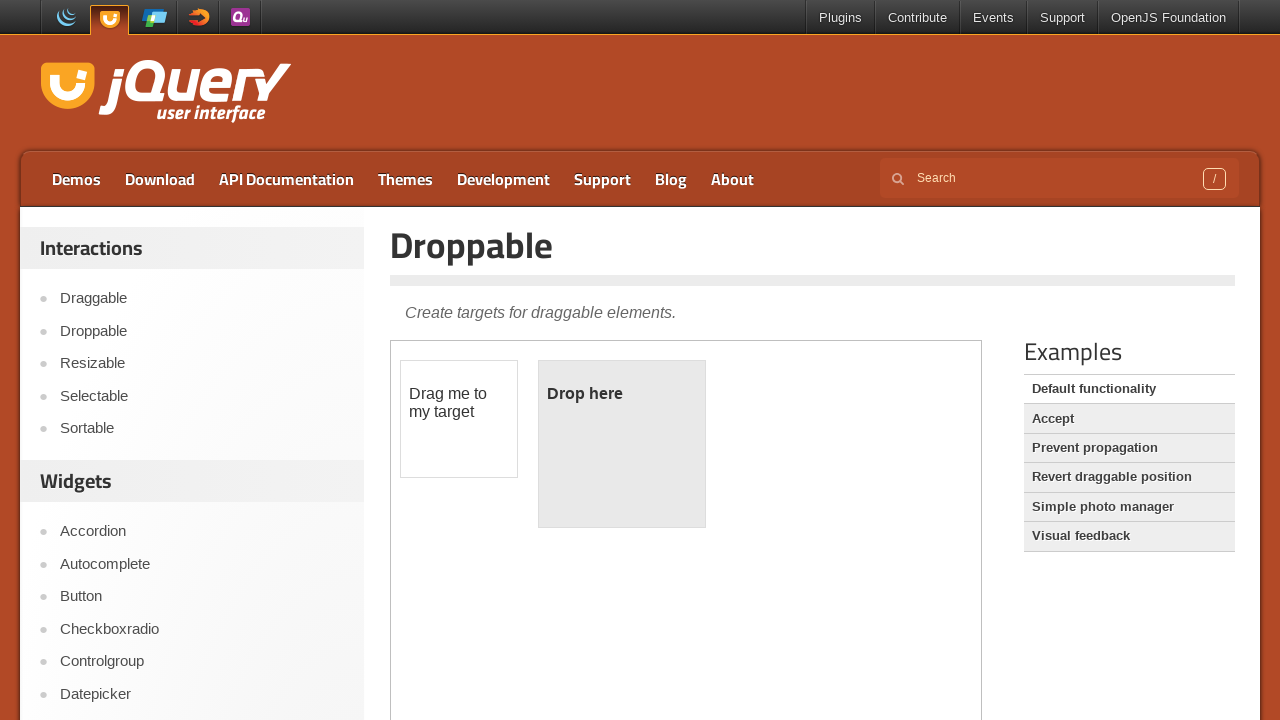

Located the draggable element within iframe
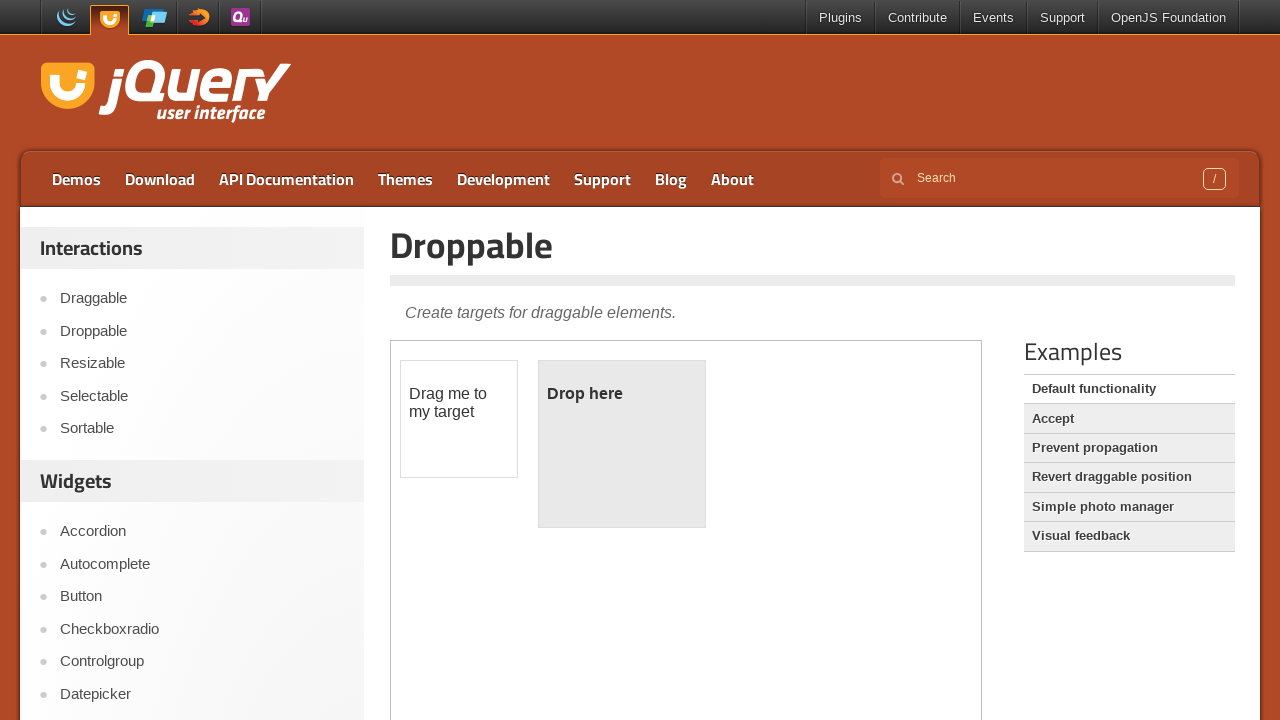

Located the droppable target element within iframe
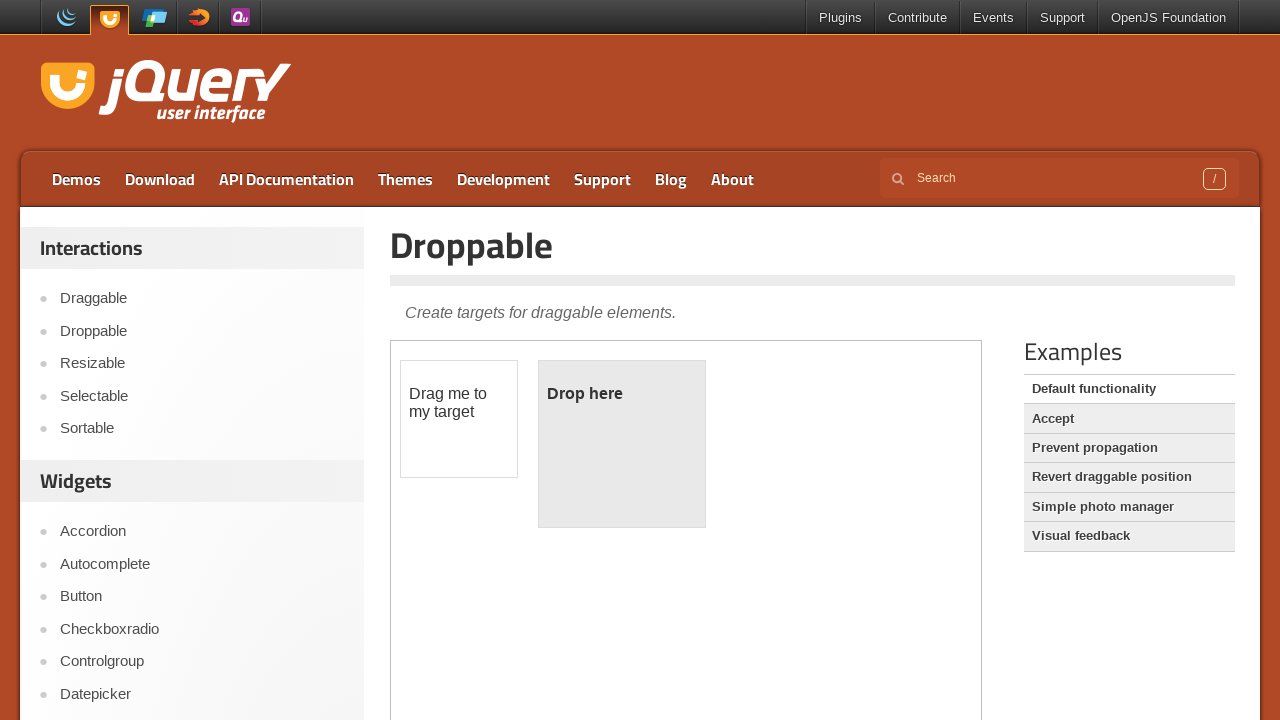

Dragged draggable element and dropped it onto the droppable target at (622, 444)
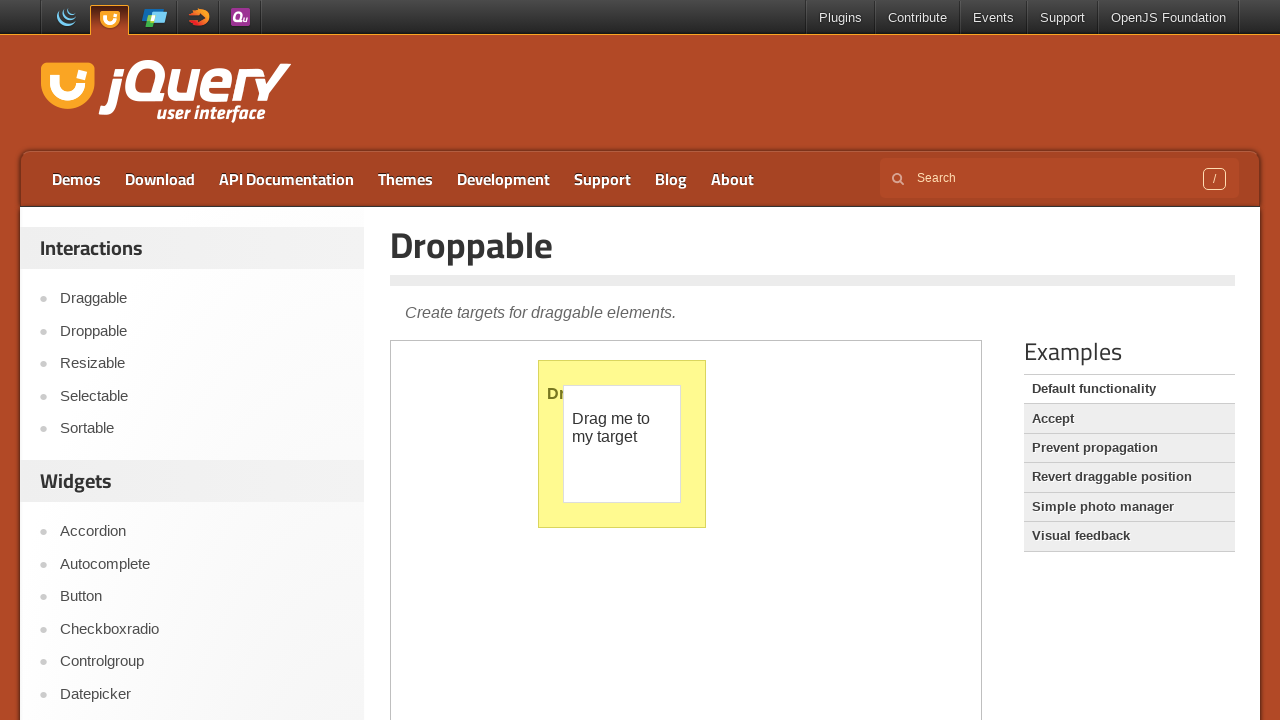

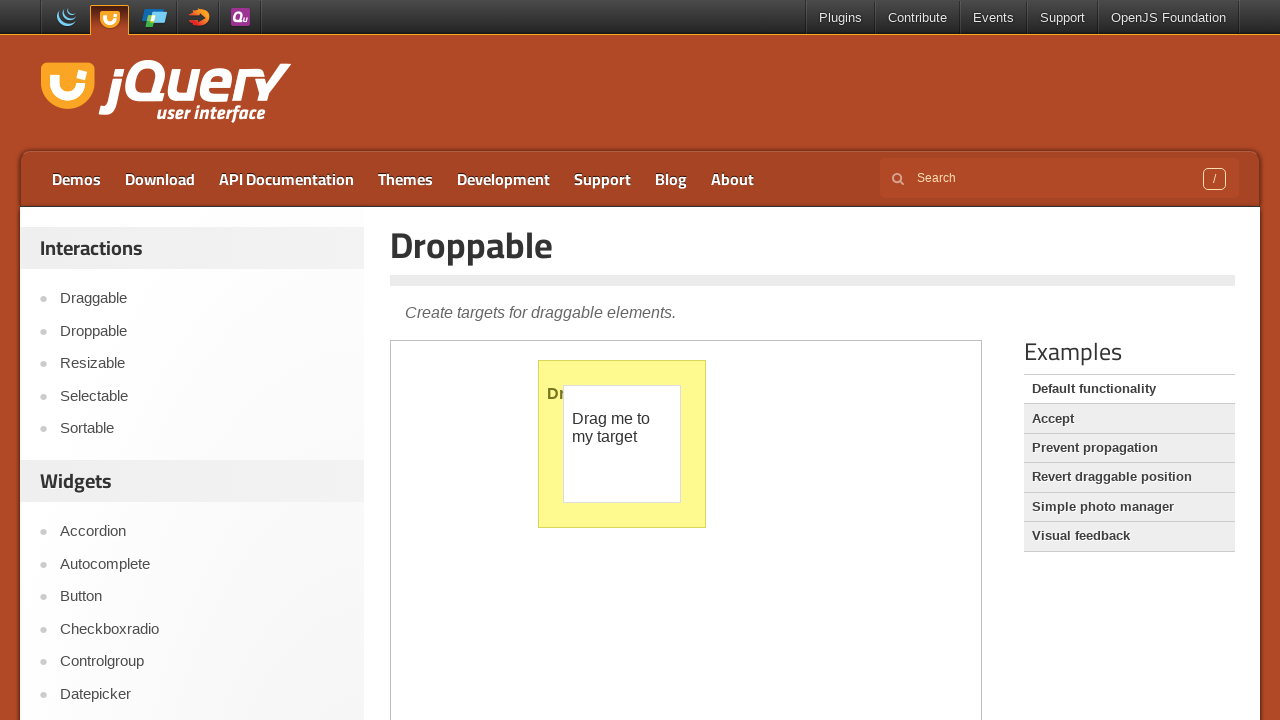